Demonstrates text input functionality by filling a textarea, a text input field, and a password field on a Selenium practice page.

Starting URL: https://omayo.blogspot.com/

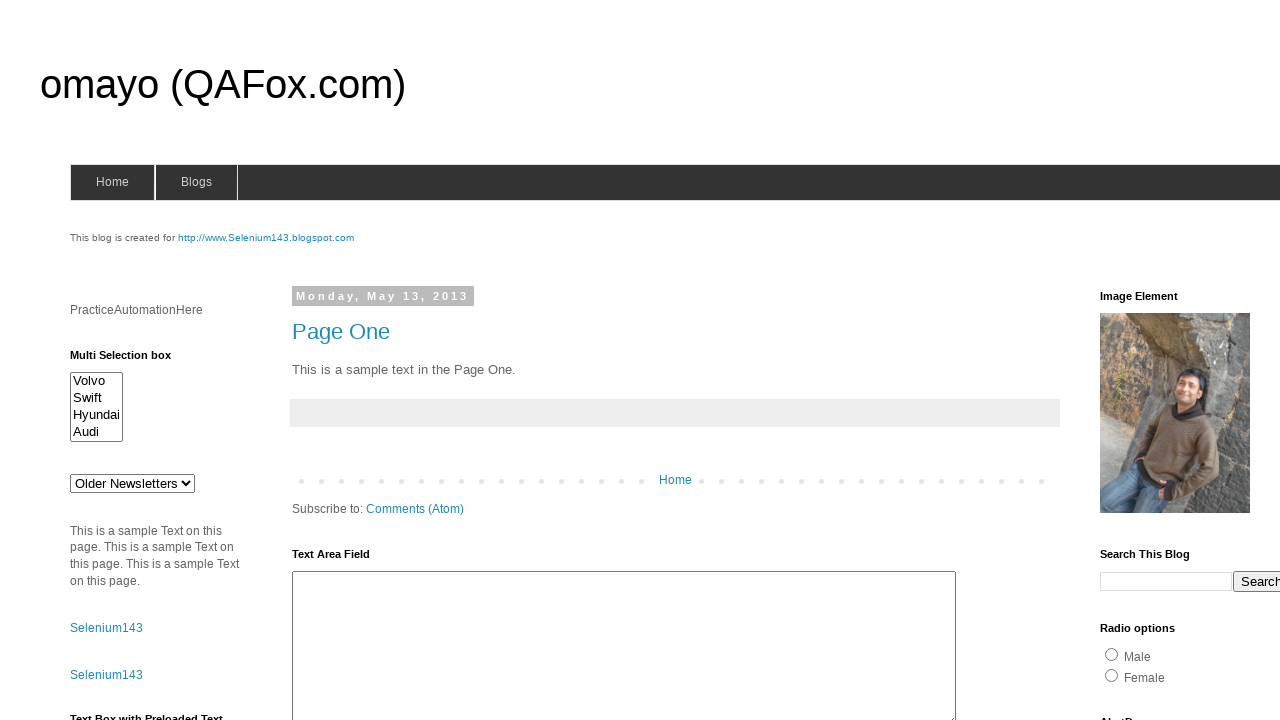

Filled textarea with id 'ta1' with text 'Arun Motoori' on #ta1
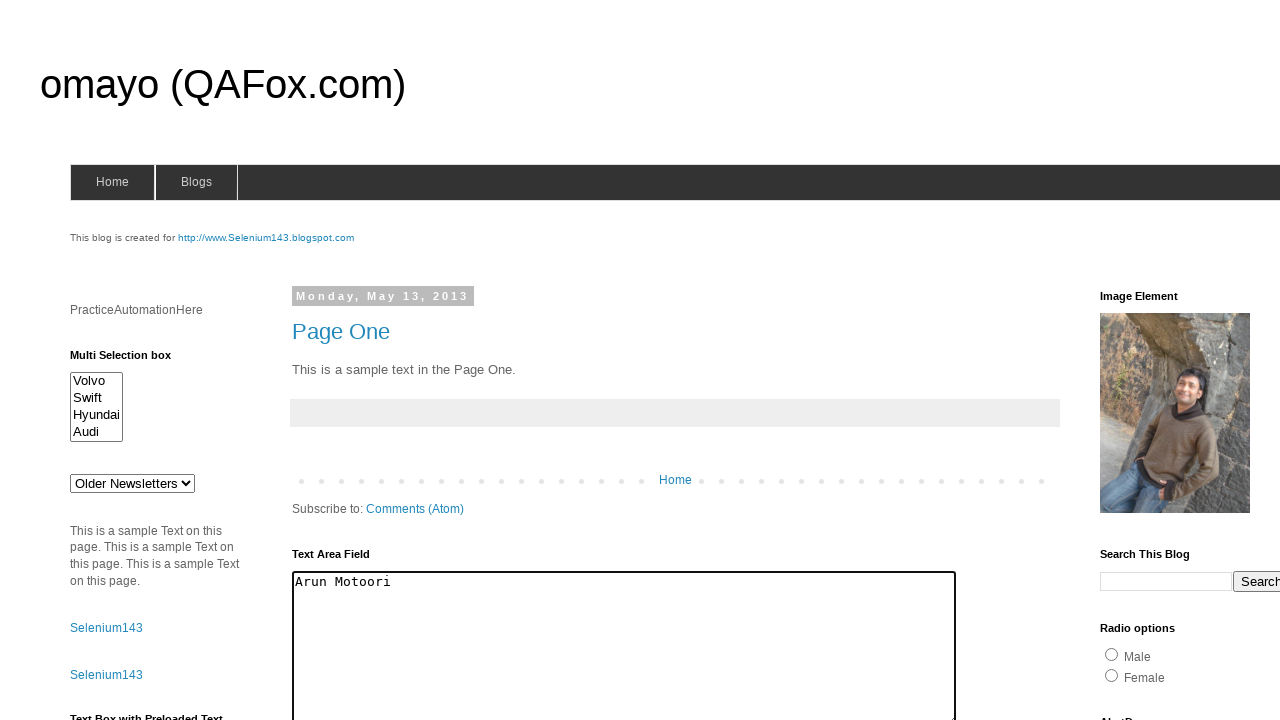

Filled text input field with name 'q' with text 'Arun Motoori' on input[name='q']
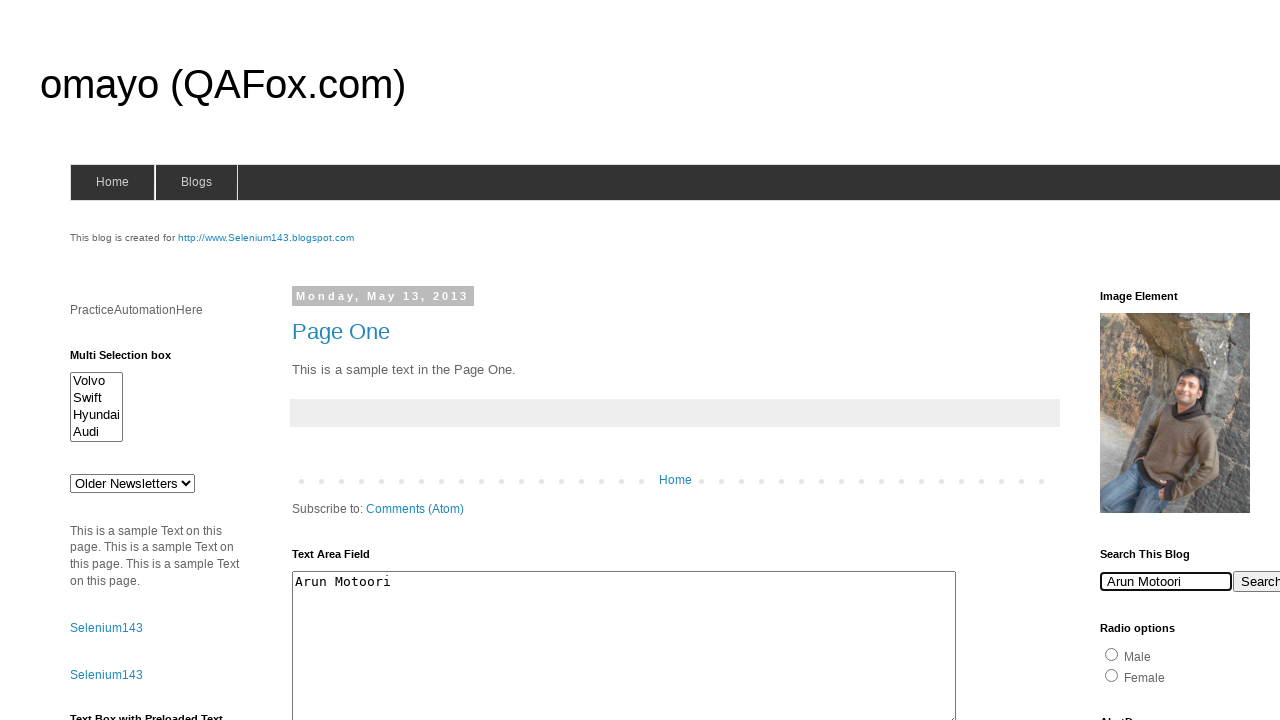

Filled password field with name 'pswrd' with password '12345' on input[name='pswrd']
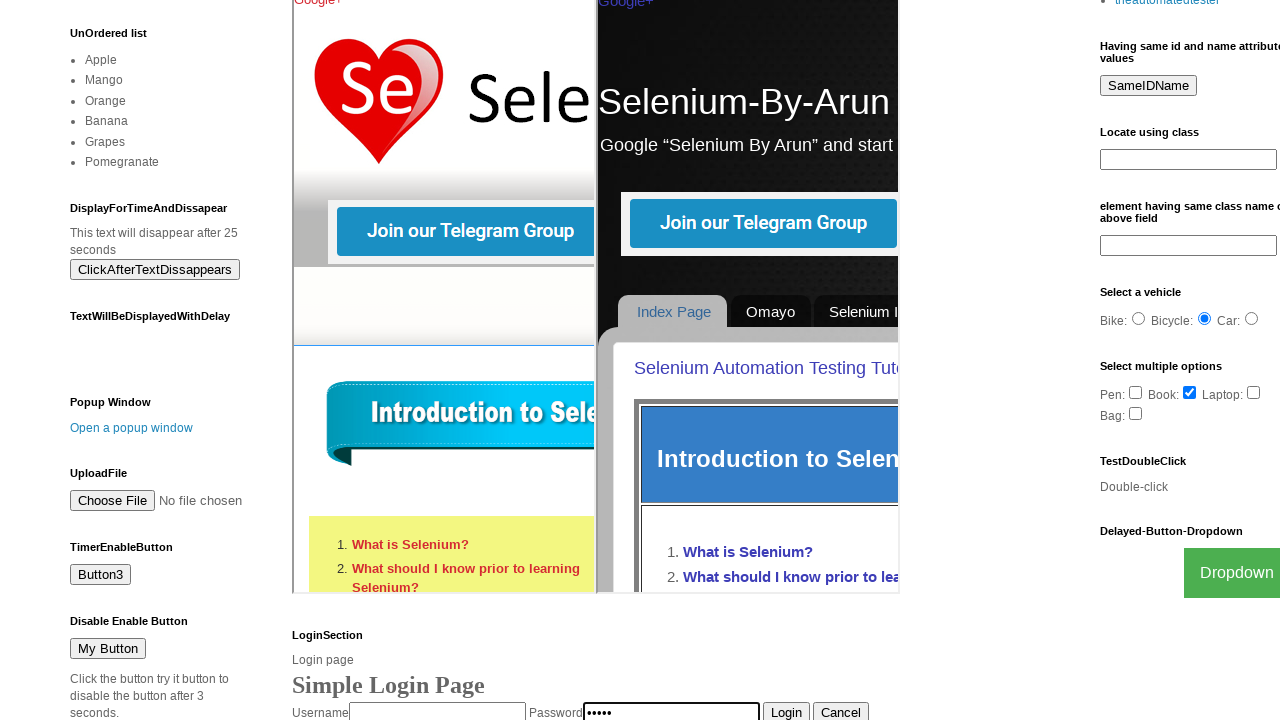

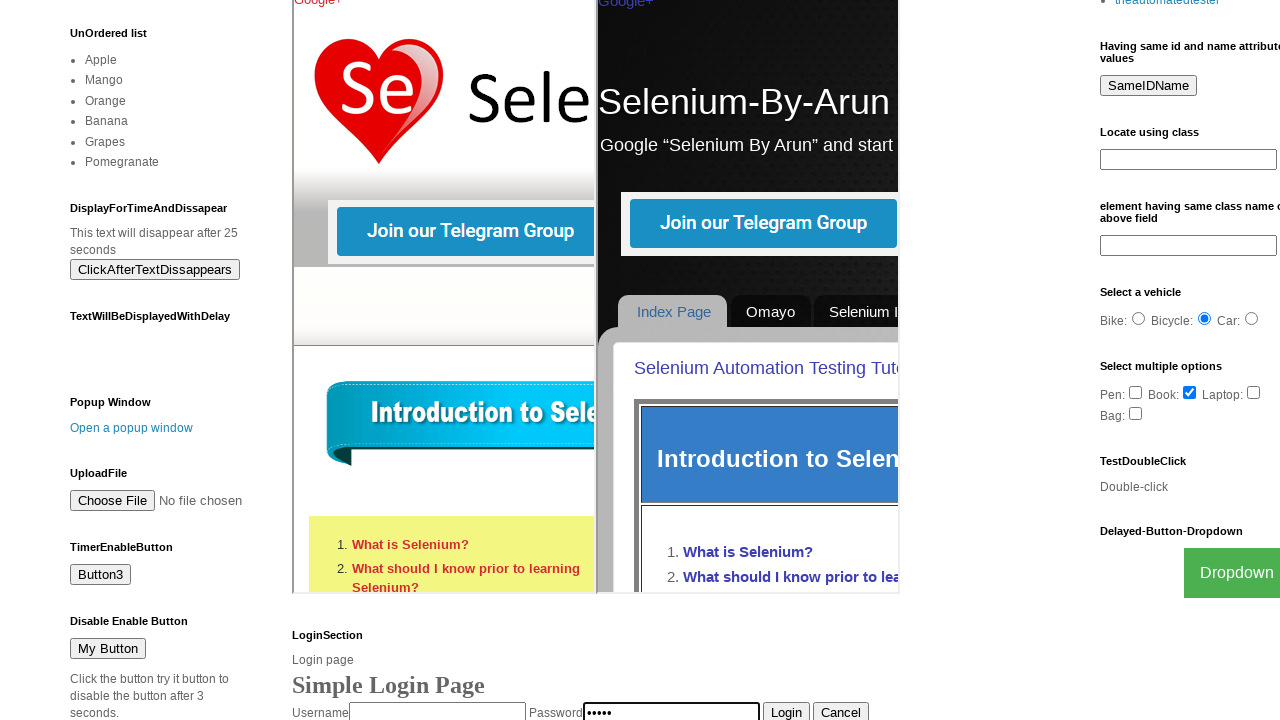